Tests a simple button by clicking it and verifying the submitted message appears.

Starting URL: https://www.qa-practice.com/elements/button/simple

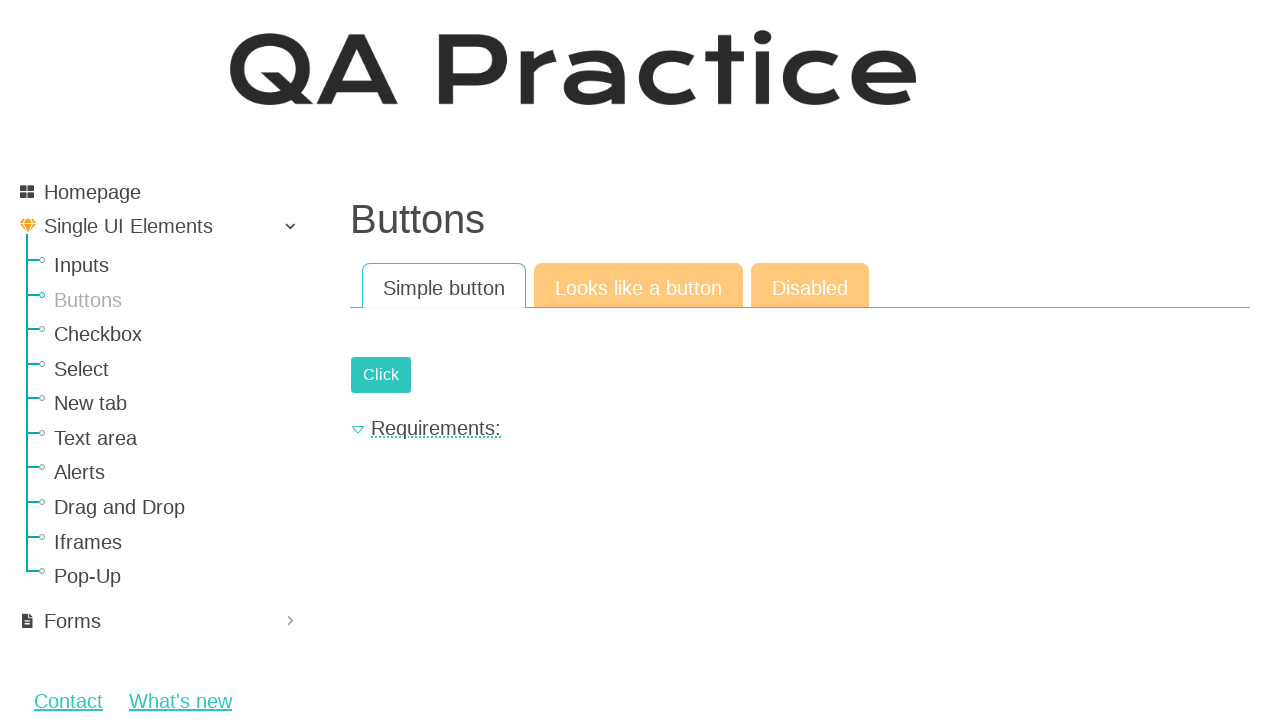

Clicked the 'Click' button
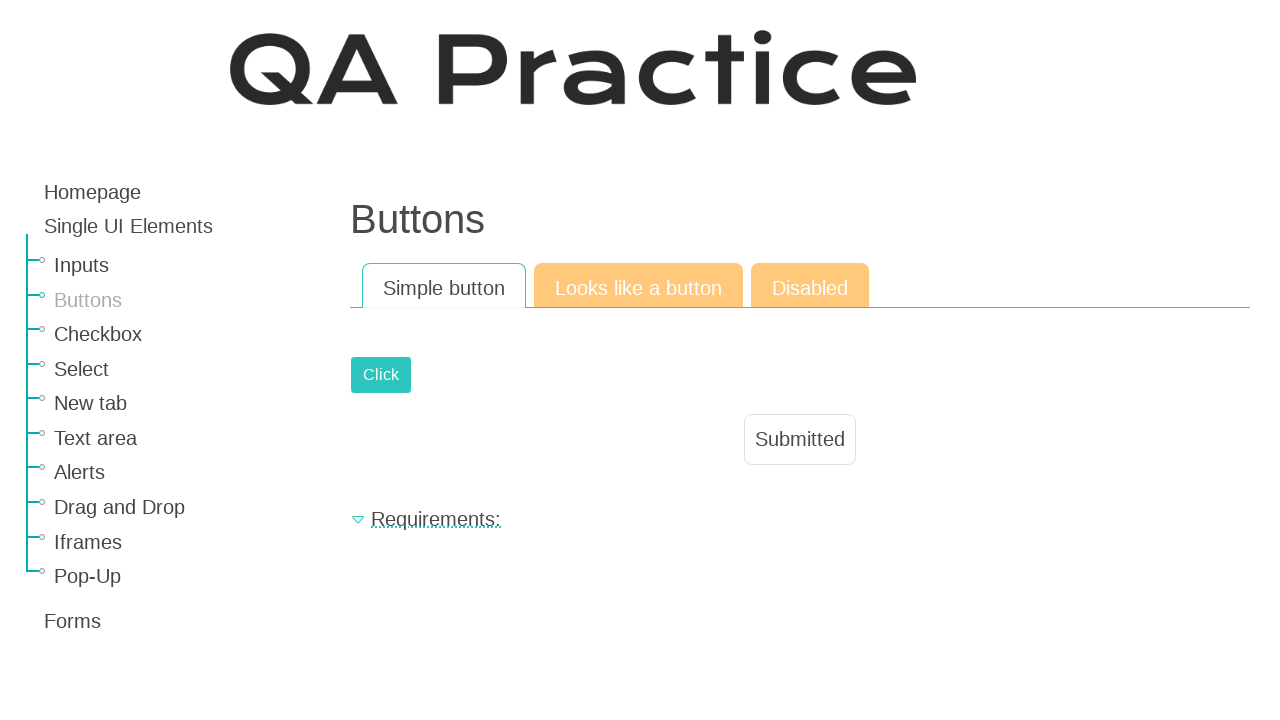

Submitted message appeared on page
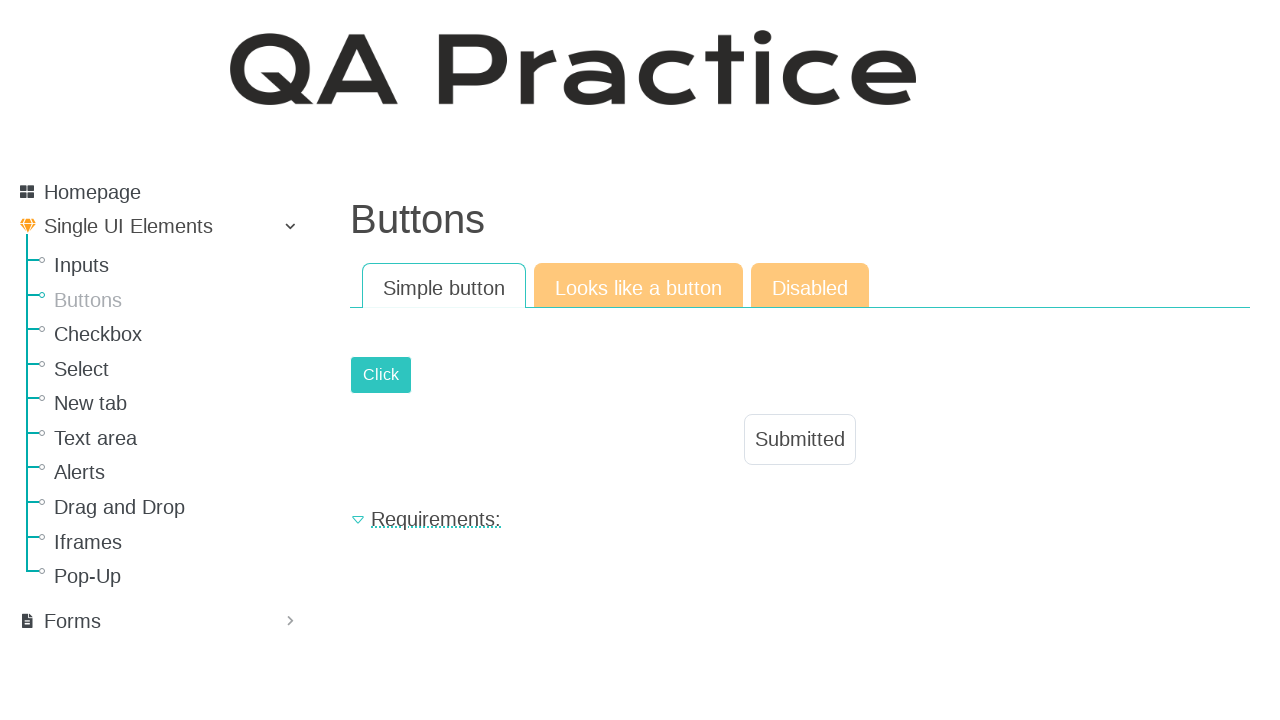

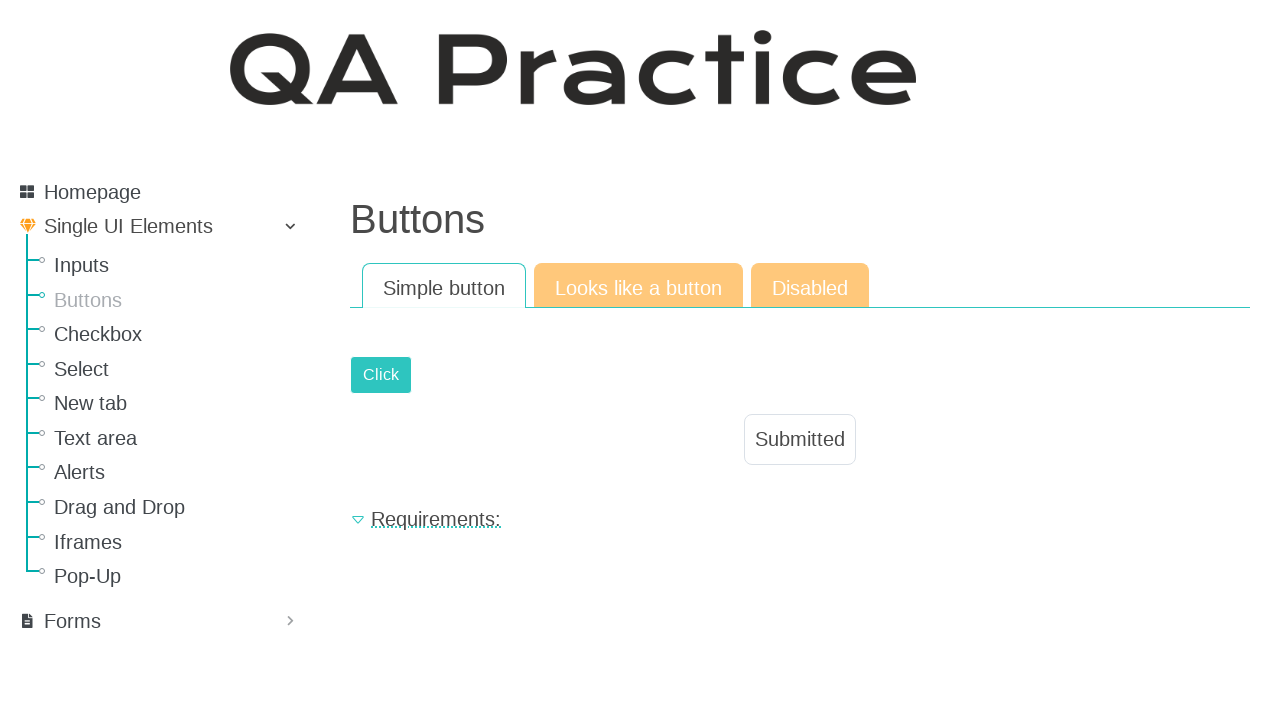